Tests the resizable UI component by dragging the right, bottom, and corner resize handles to expand the element, verifying the dimensions change correctly after each resize operation.

Starting URL: https://seleniumui.moderntester.pl/resizable.php

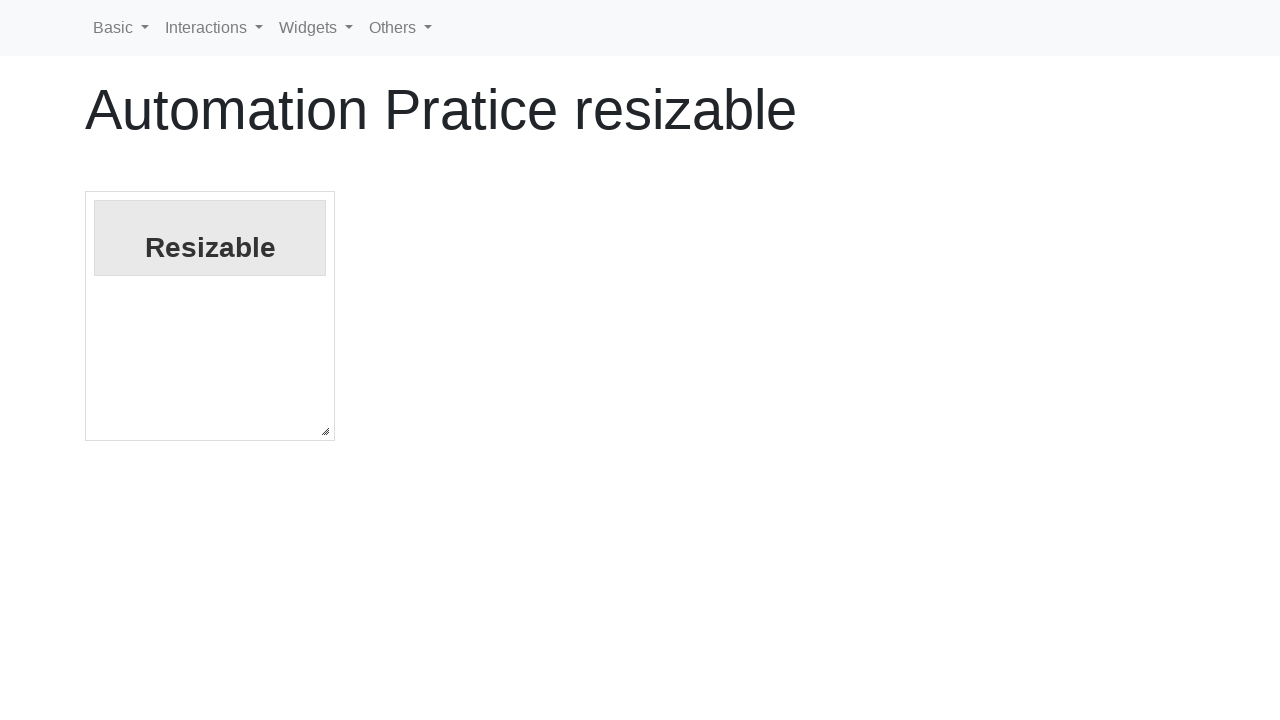

Waited for resizable element to be present
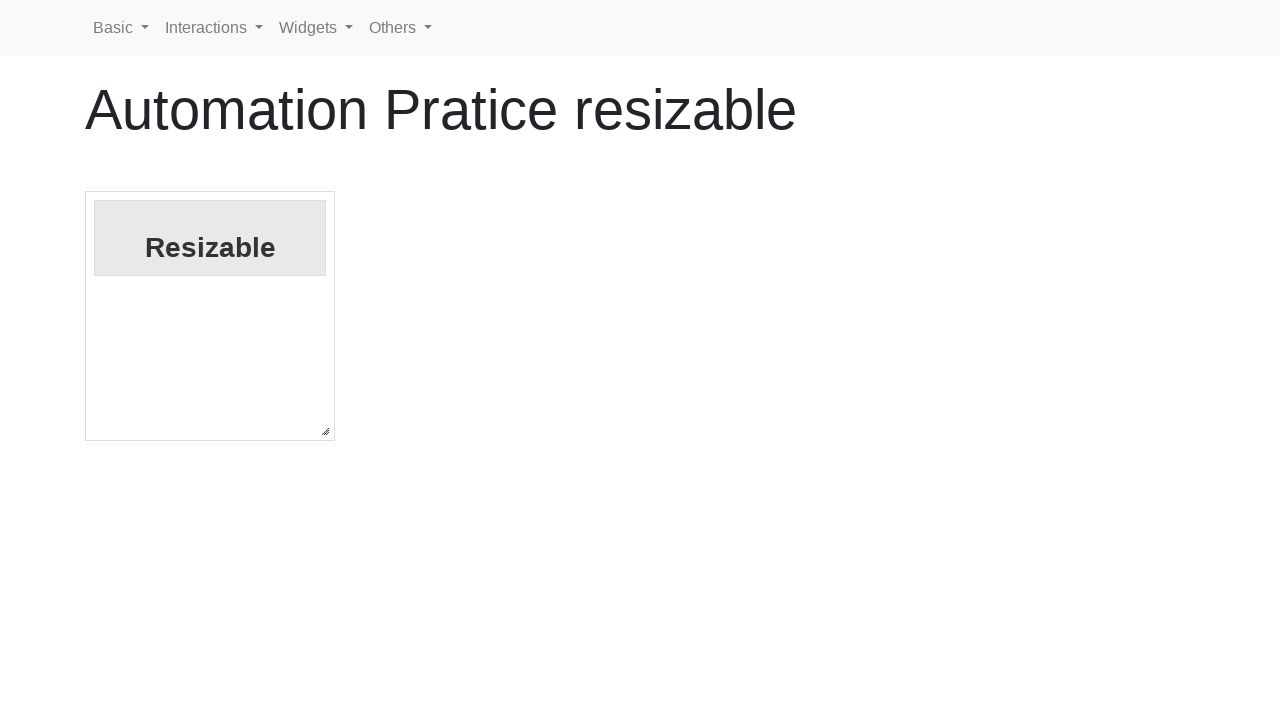

Located right resize handle
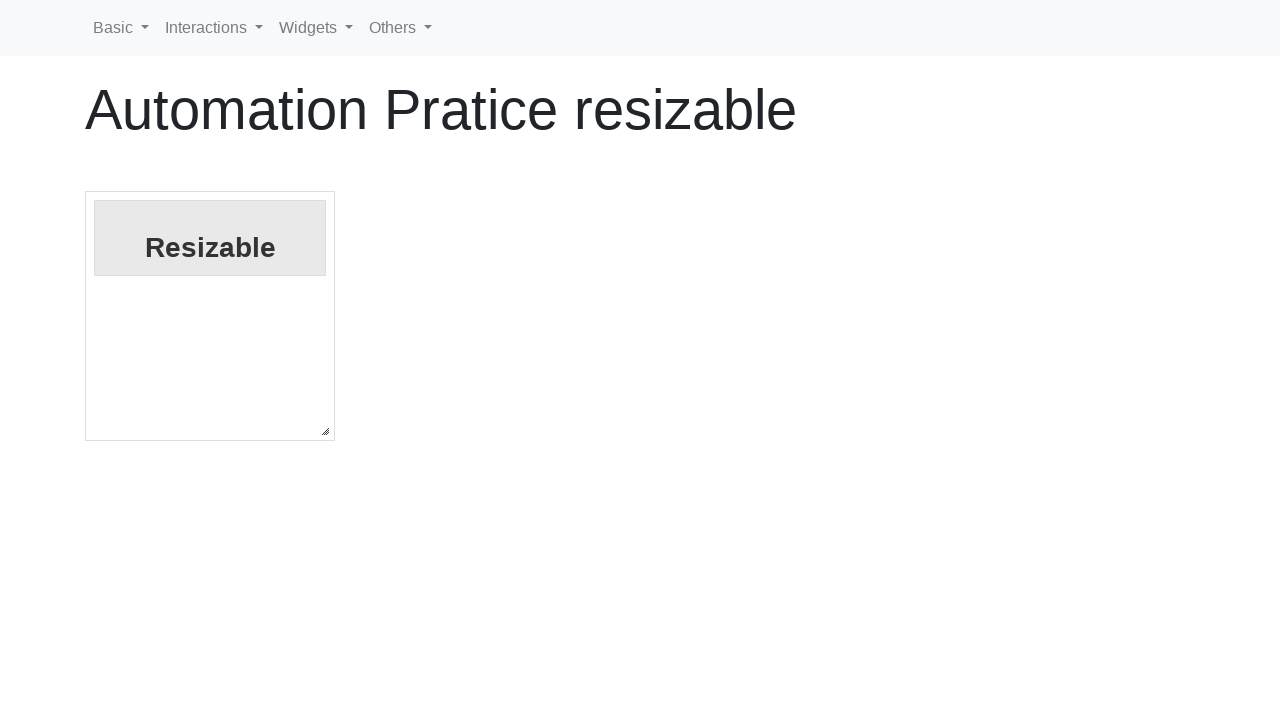

Located bottom resize handle
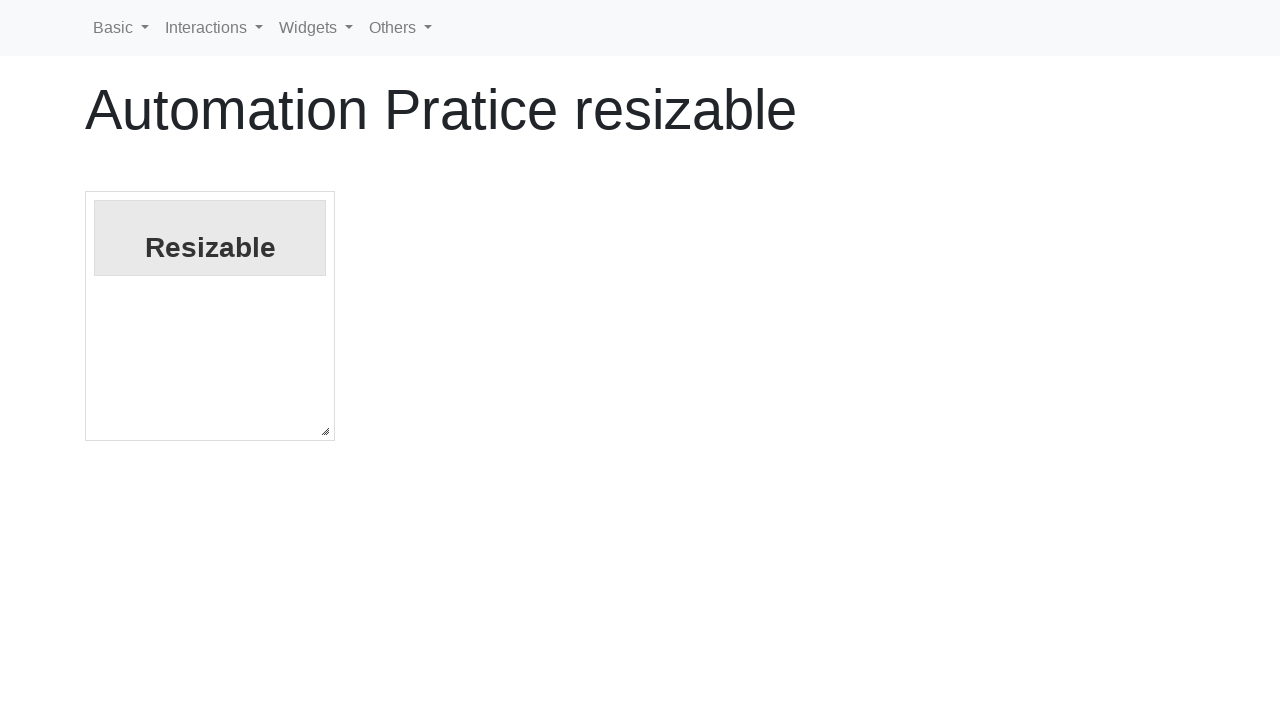

Located corner resize handle
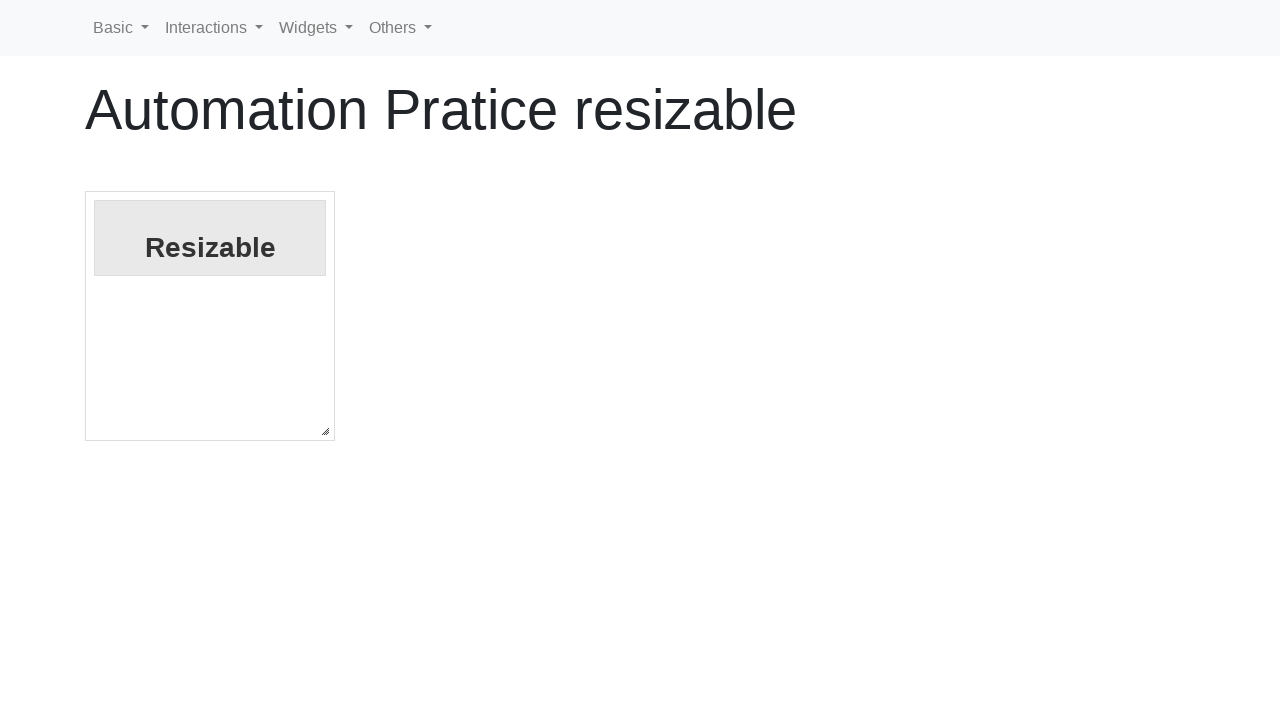

Dragged right resize handle 28px to expand width at (360, 192)
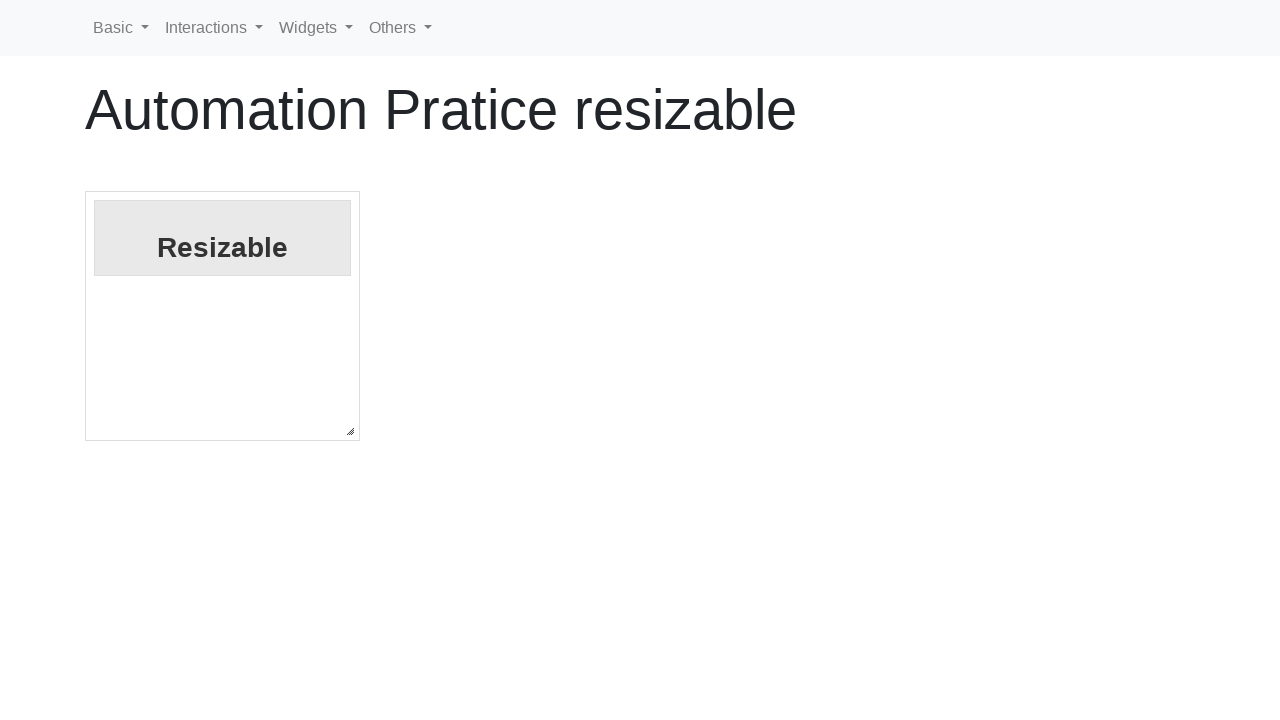

Waited 500ms for UI to update after width resize
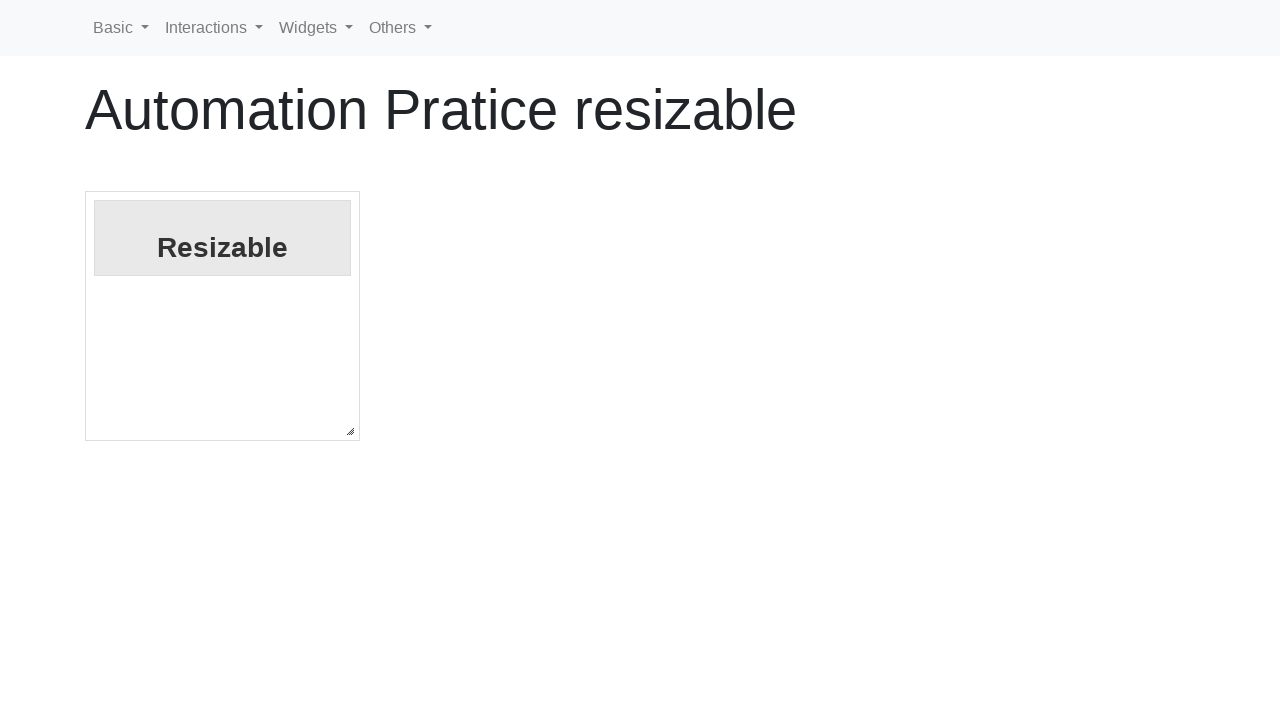

Dragged bottom resize handle 28px down to expand height at (86, 466)
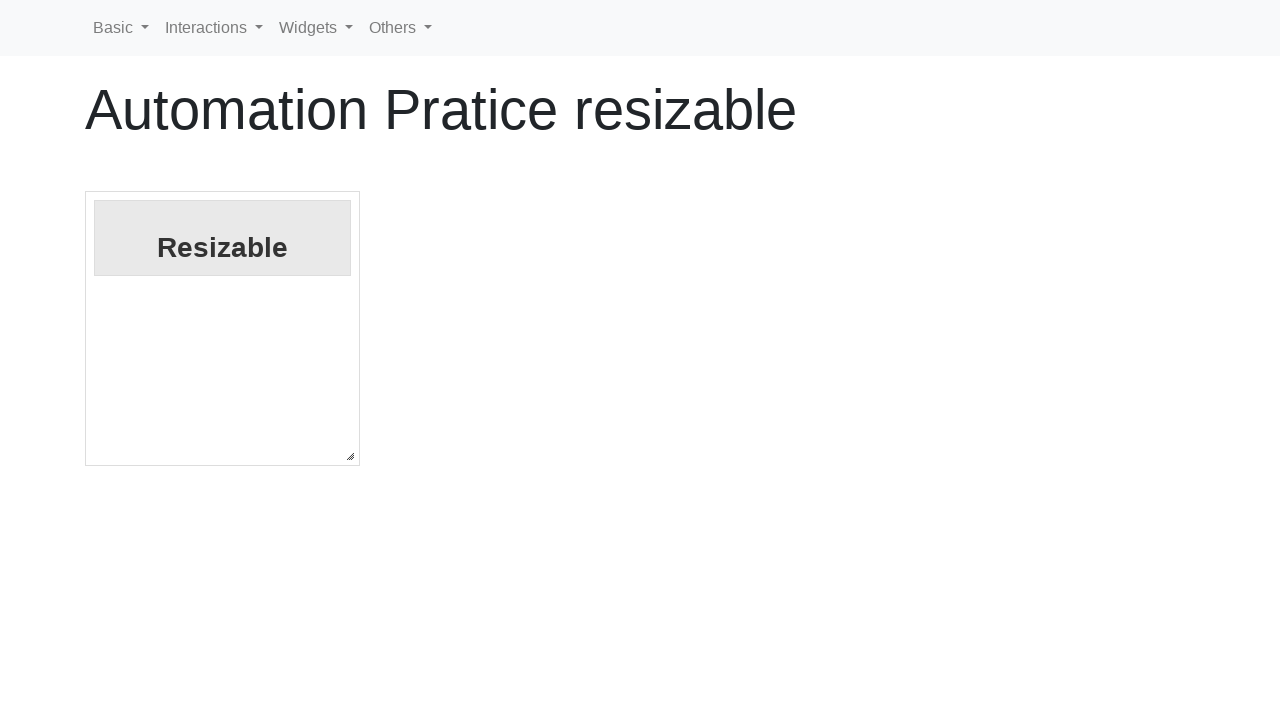

Waited 500ms for UI to update after height resize
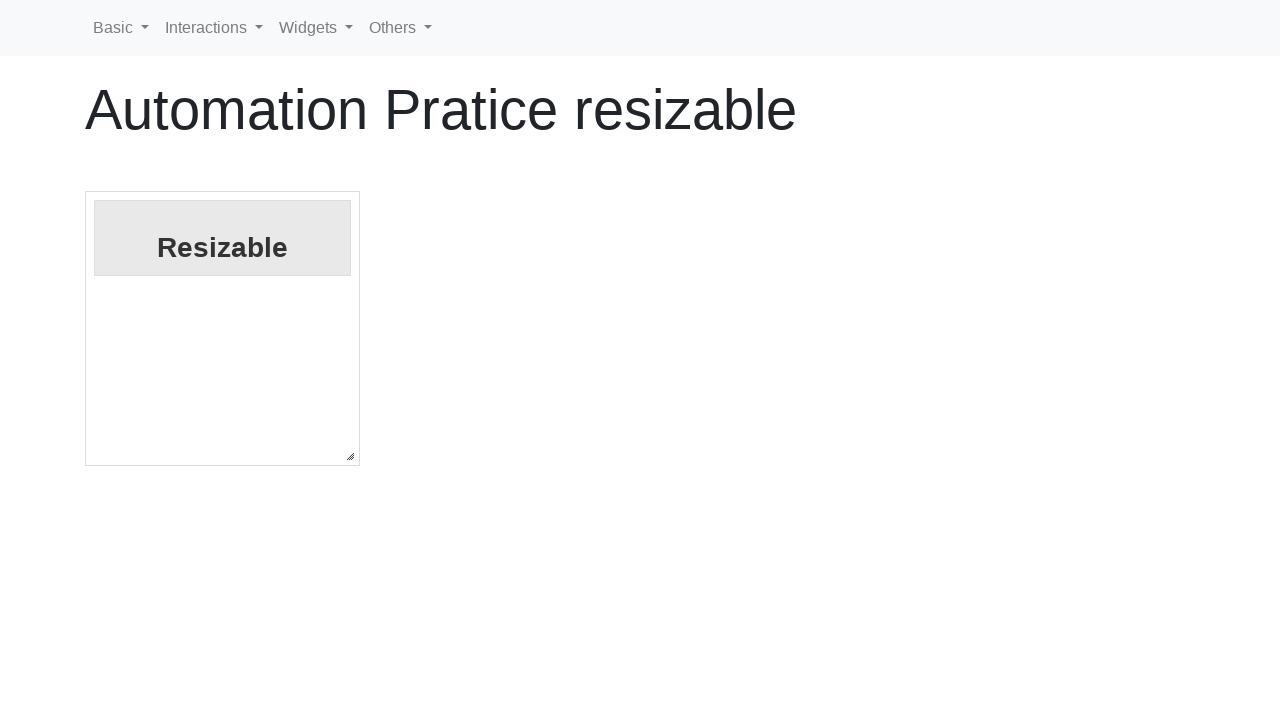

Dragged corner resize handle 28px right and 28px down to expand both dimensions at (370, 476)
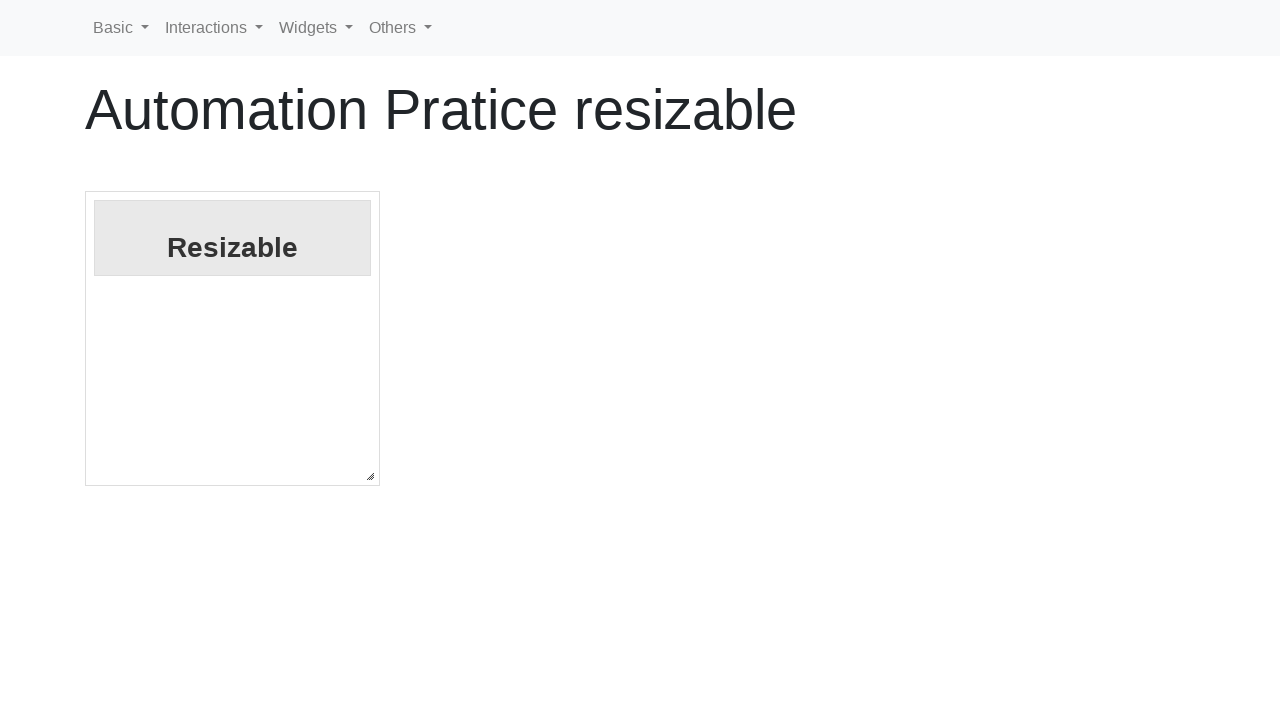

Waited 500ms for final resize to complete
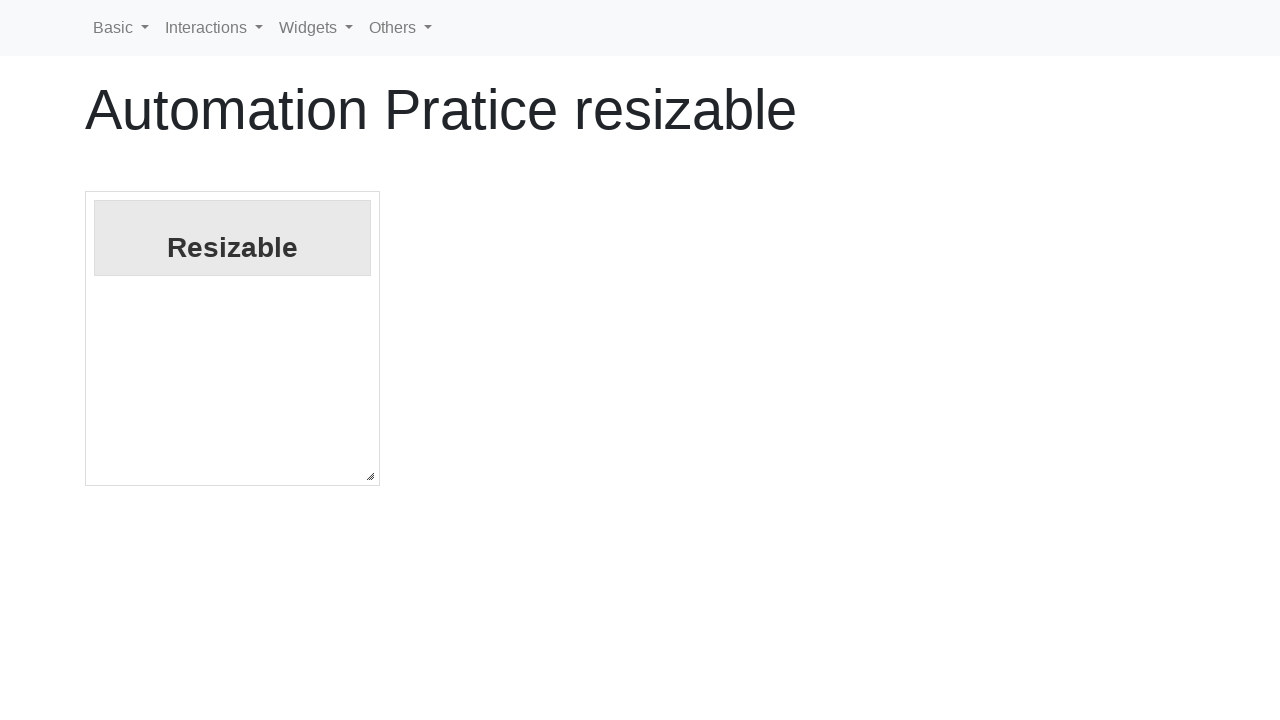

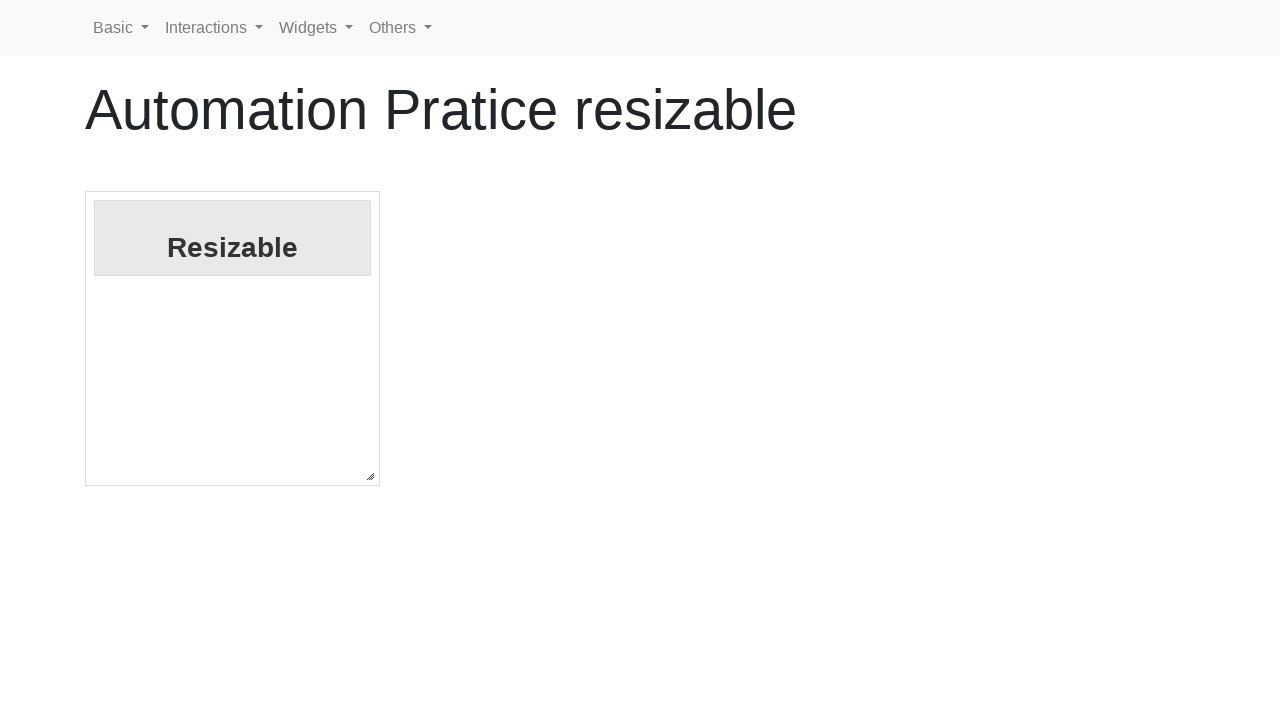